Tests cart functionality including adding multiple items, removing items, undoing removal, changing quantity, and applying coupon validation

Starting URL: http://practice.automationtesting.in/

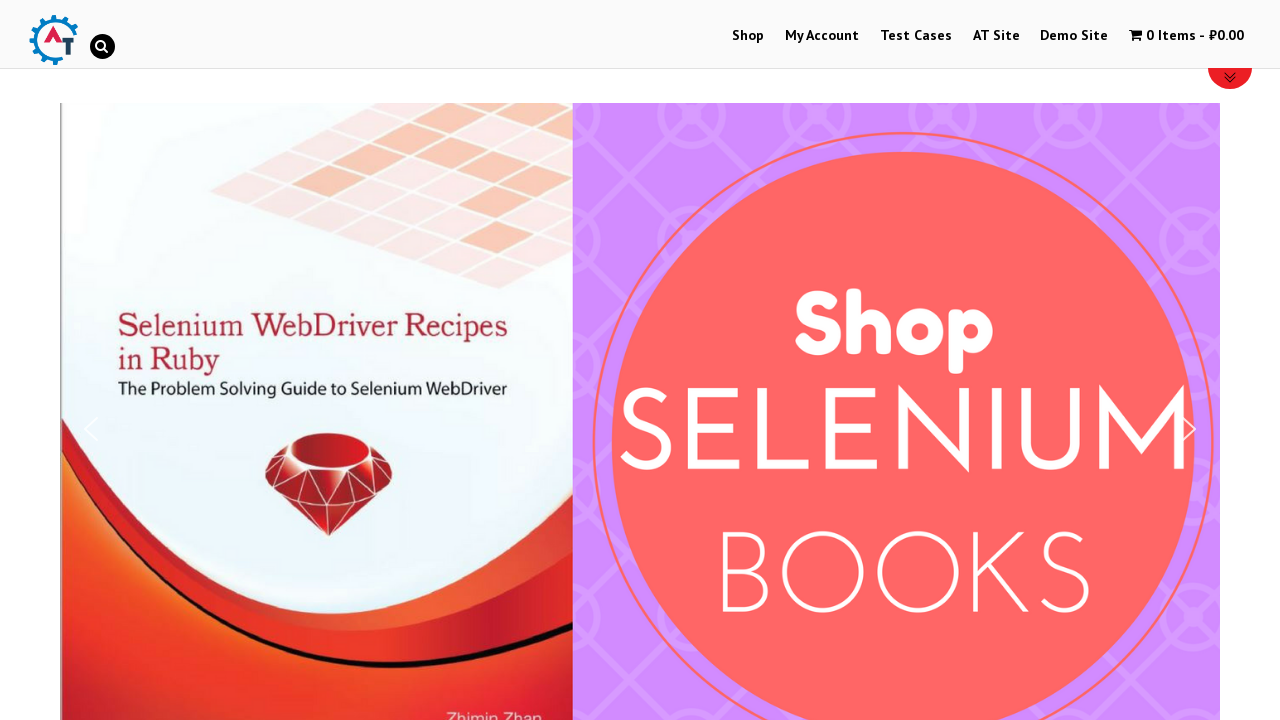

Clicked Shop button to navigate to shop page at (748, 36) on xpath=//a[contains(text(),'Shop')]
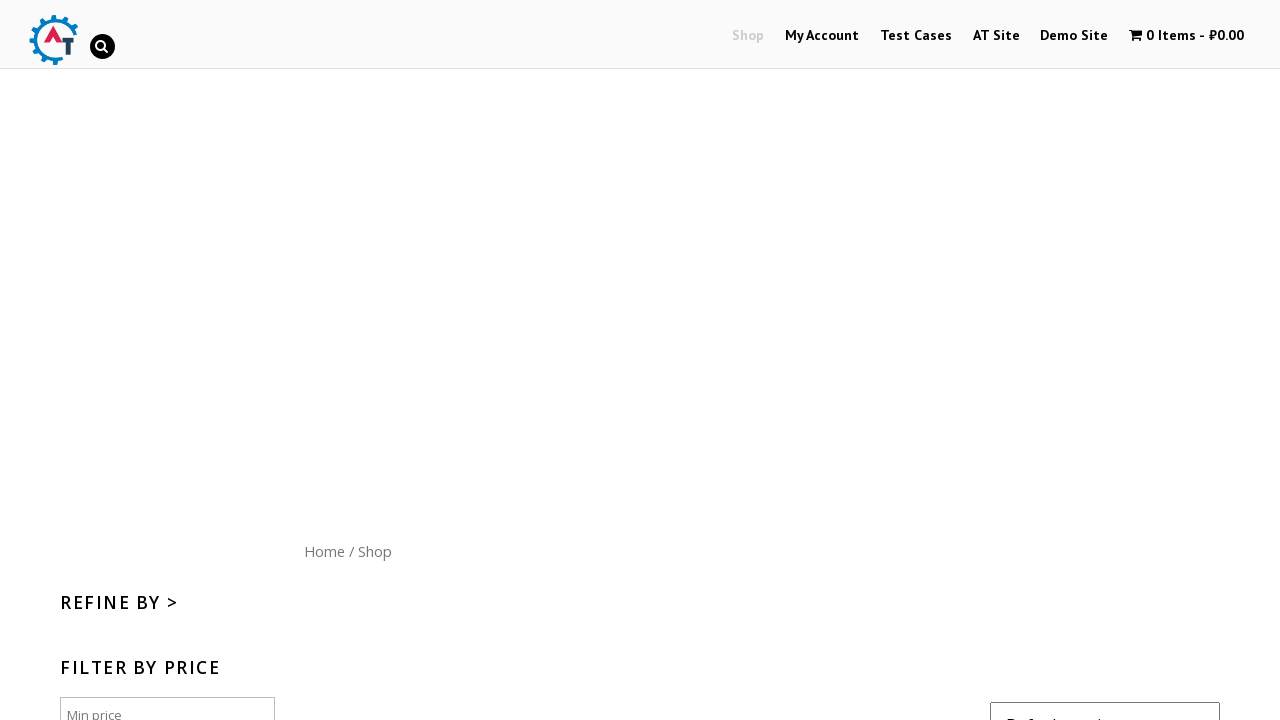

Scrolled down 300px to view products
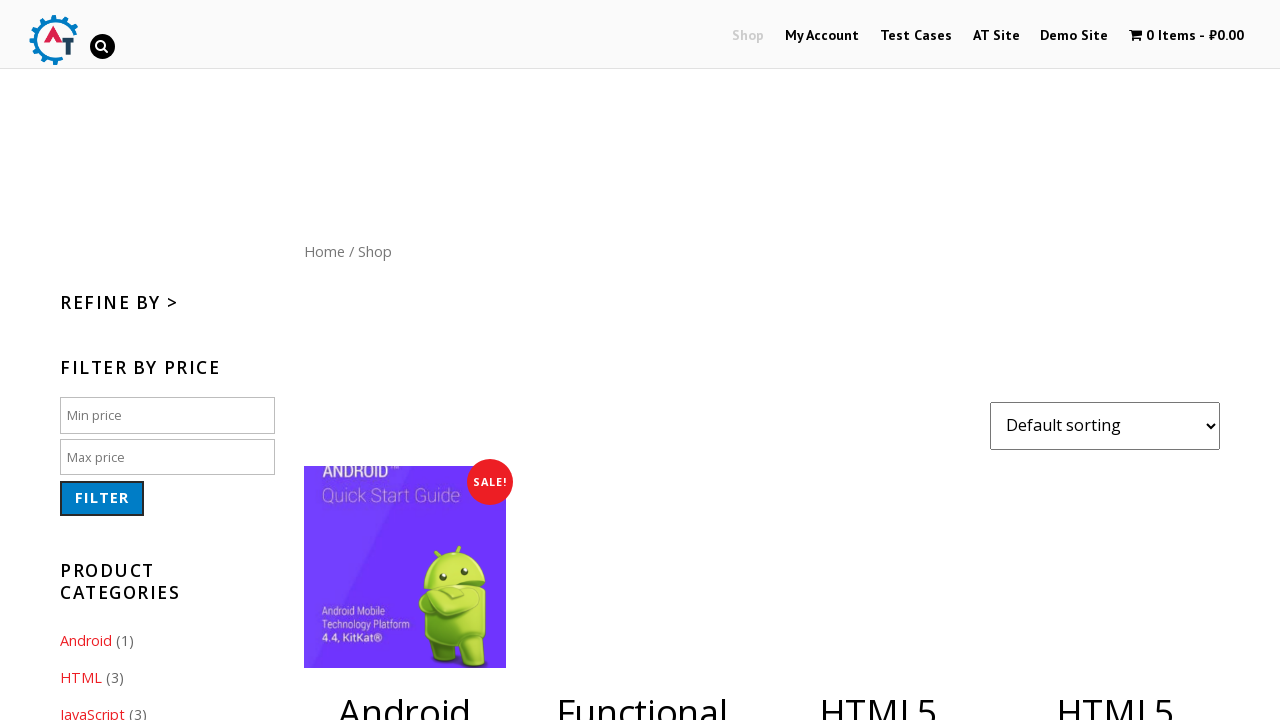

Clicked Add to Cart button for first item (product ID 182) at (1115, 520) on [data-product_id='182']
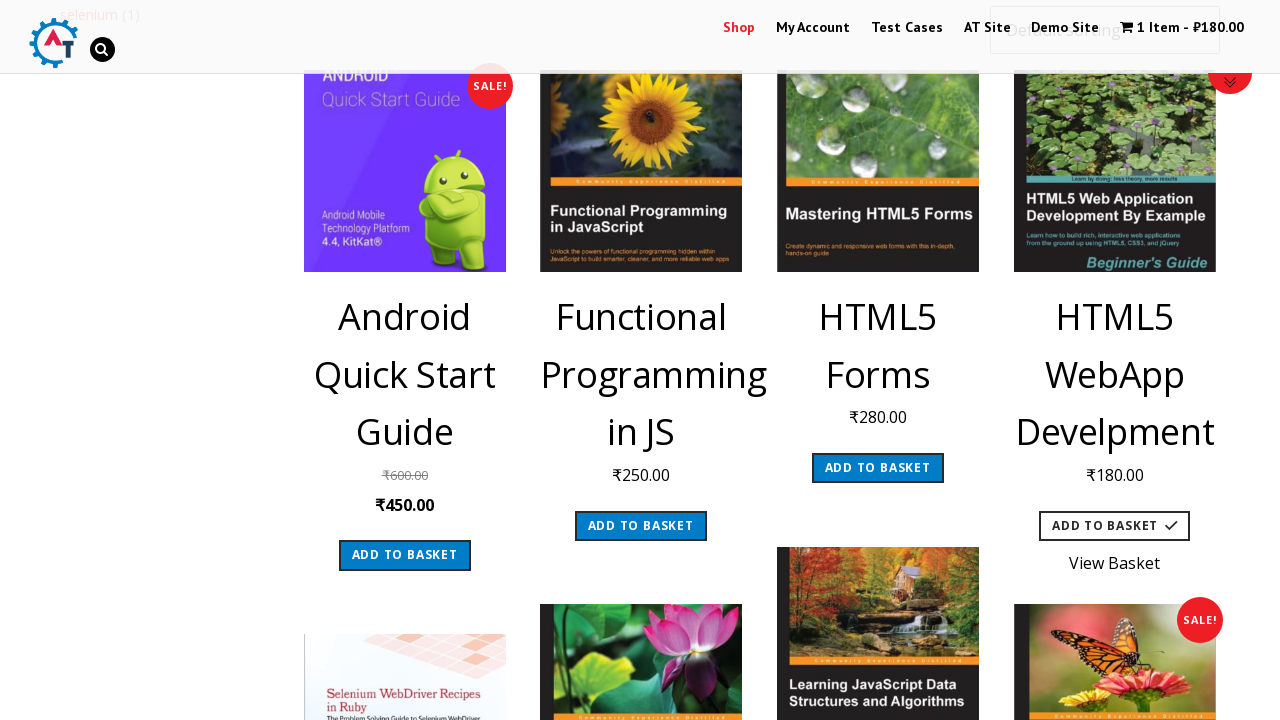

Waited 2 seconds for first item to be added to cart
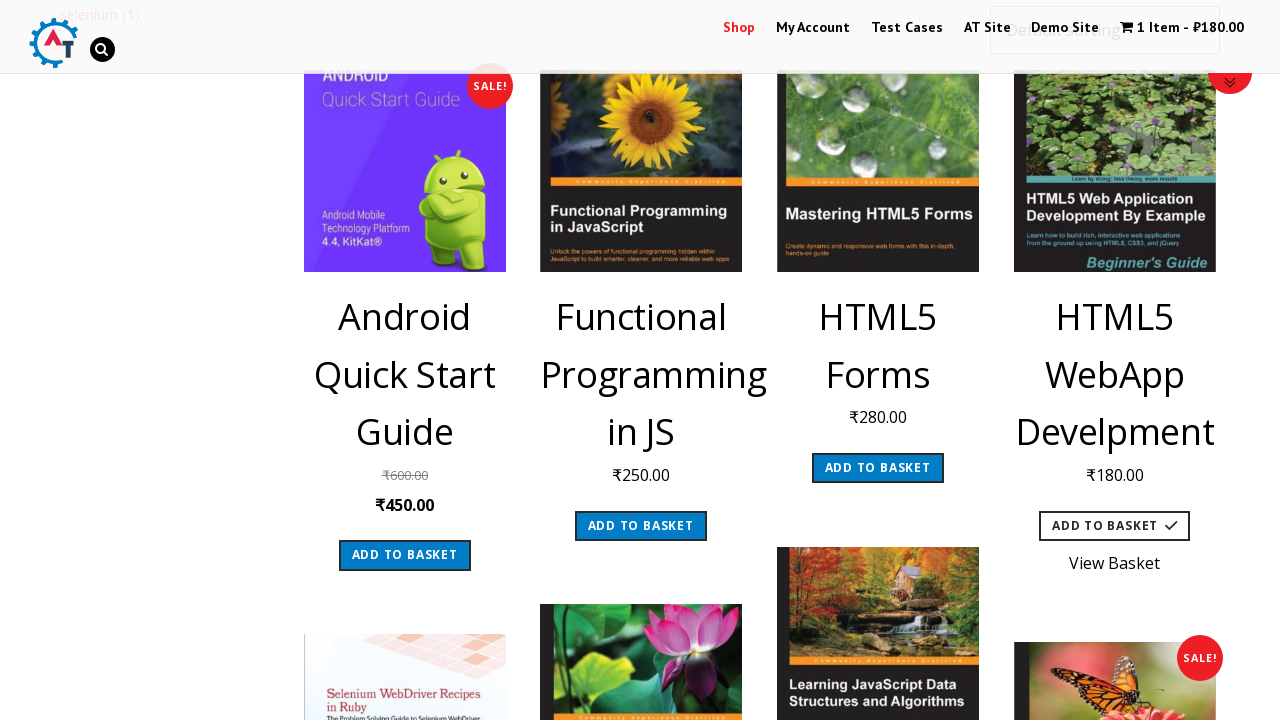

Clicked Add to Cart button for second item (product ID 180) at (878, 360) on [data-product_id='180']
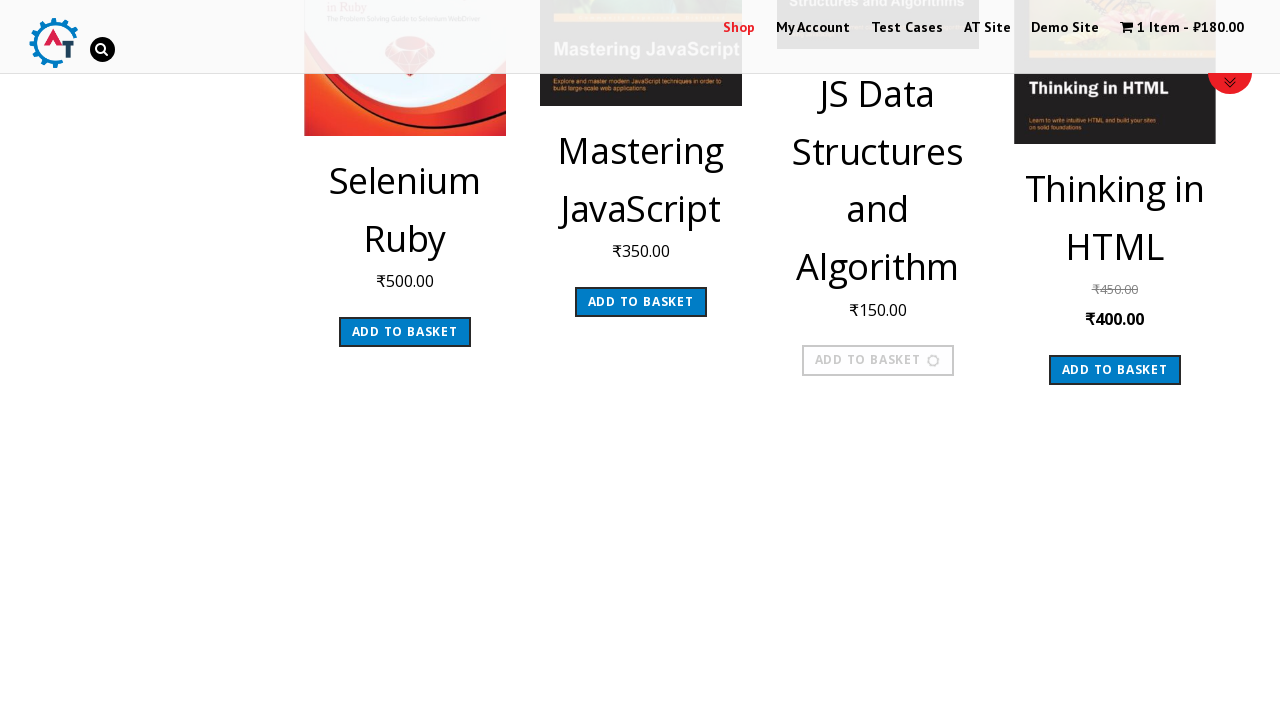

Waited 2 seconds for second item to be added to cart
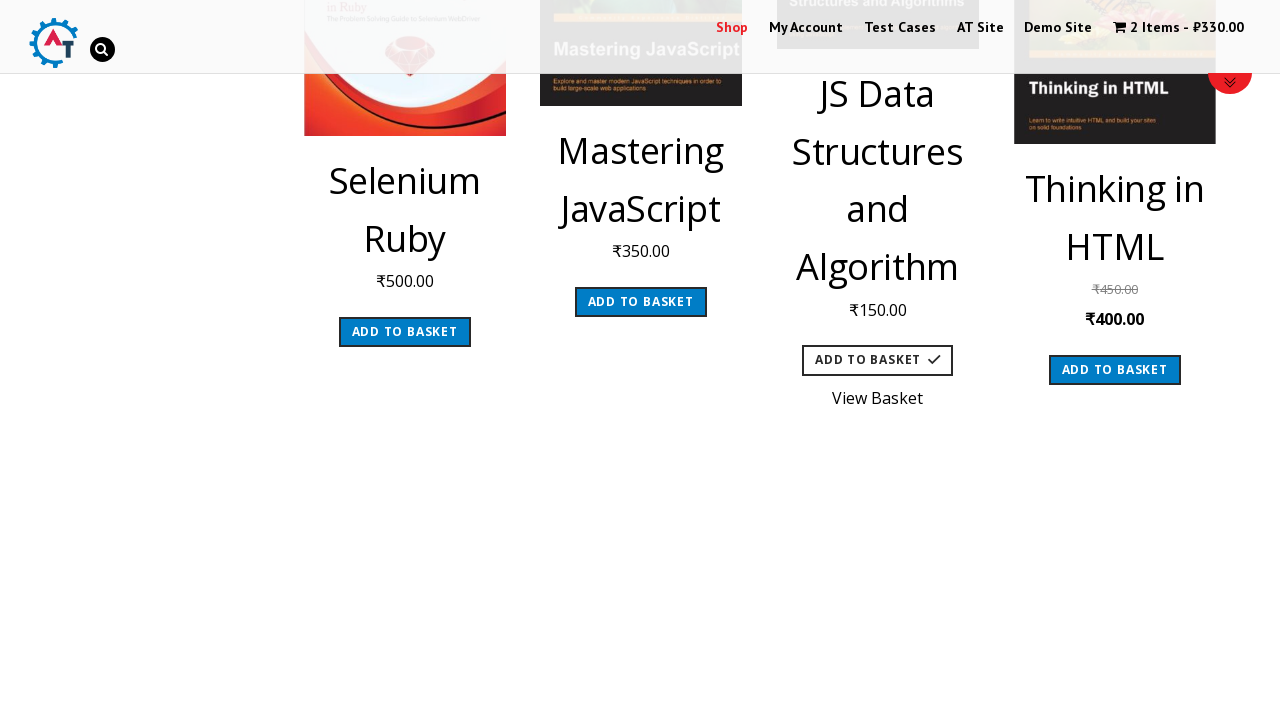

Clicked Cart Contents to view cart page at (1155, 28) on .cartcontents
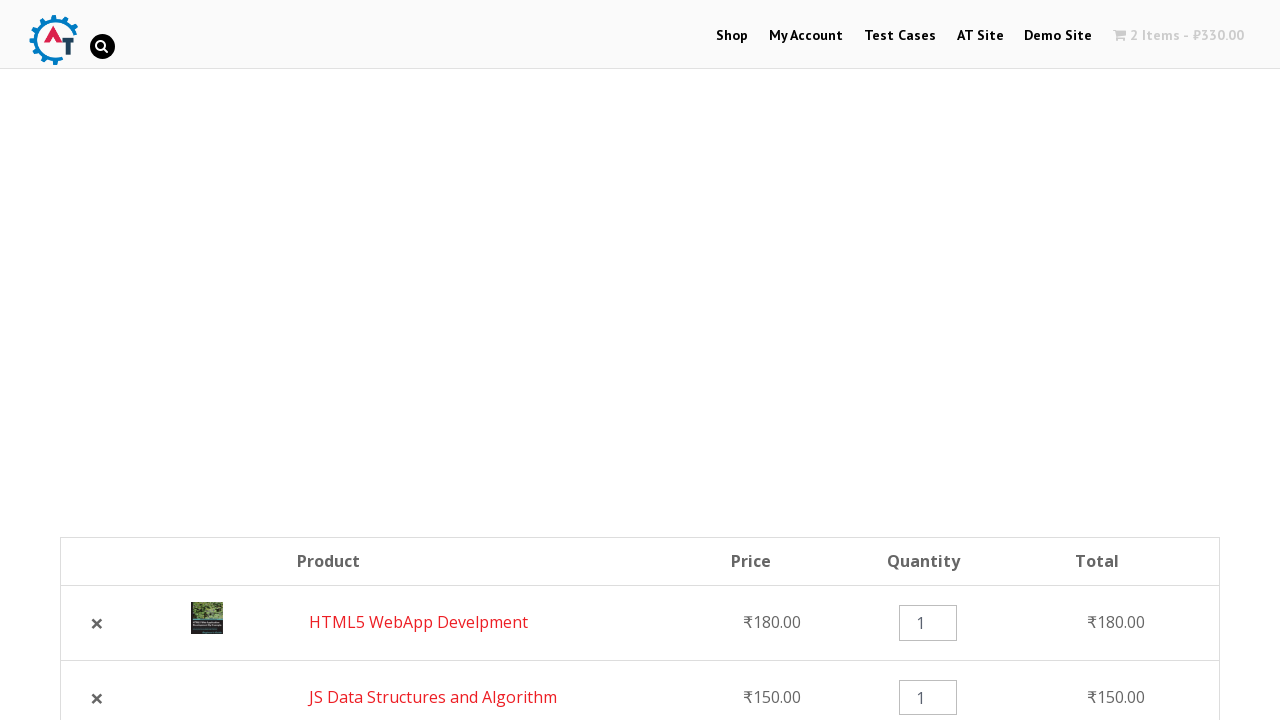

Clicked Remove button for first item (product ID 182) at (97, 623) on [data-product_id='182']
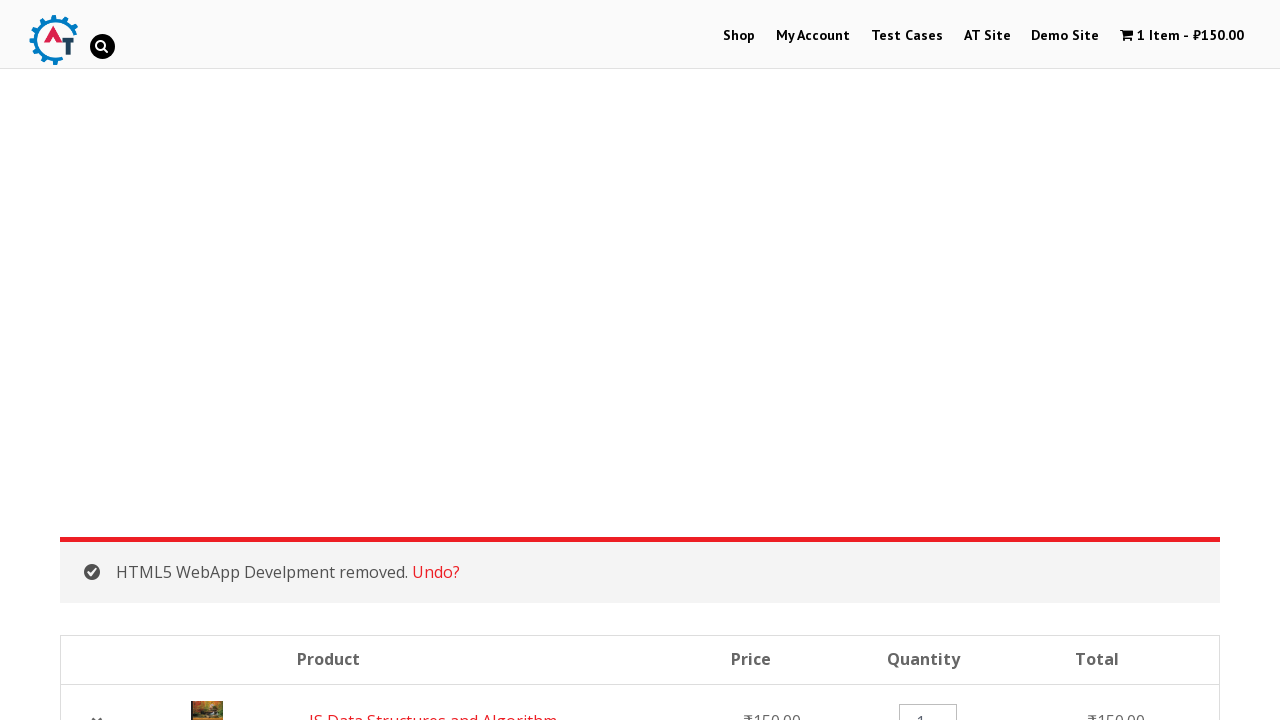

Waited 2 seconds for first item to be removed from cart
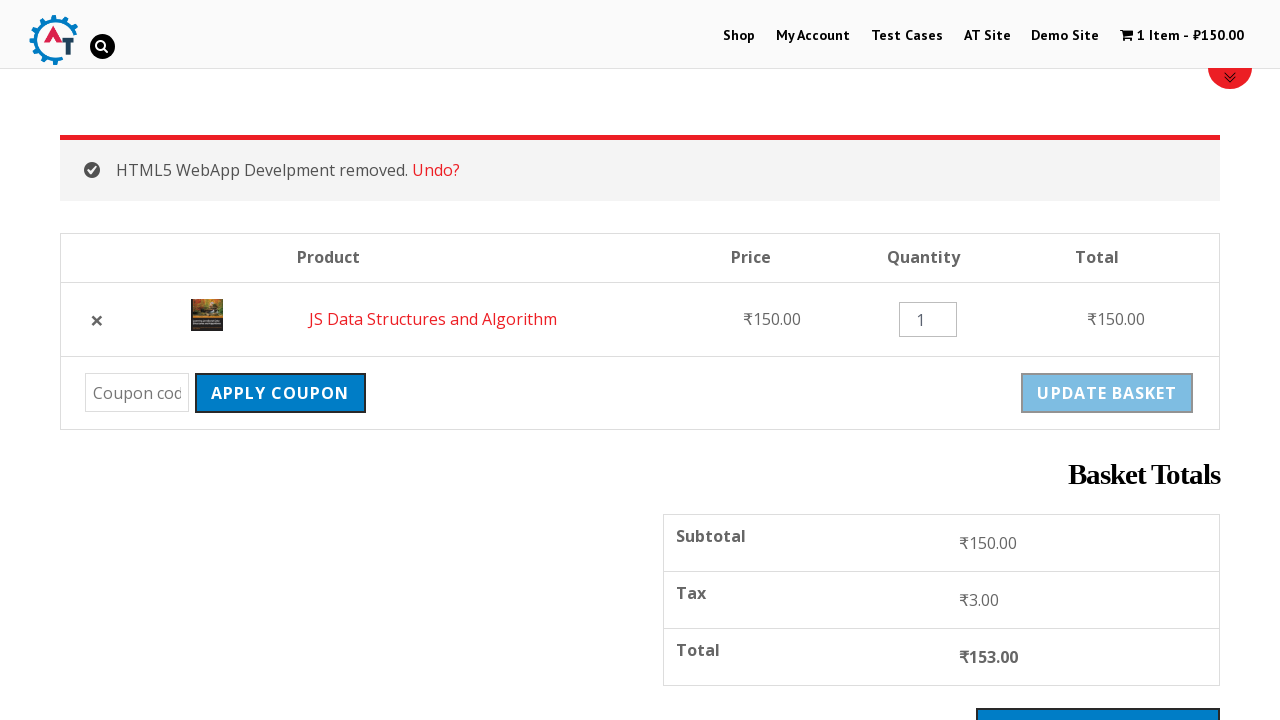

Clicked Undo link to restore removed item at (436, 170) on xpath=//a[contains(text(),'Undo')]
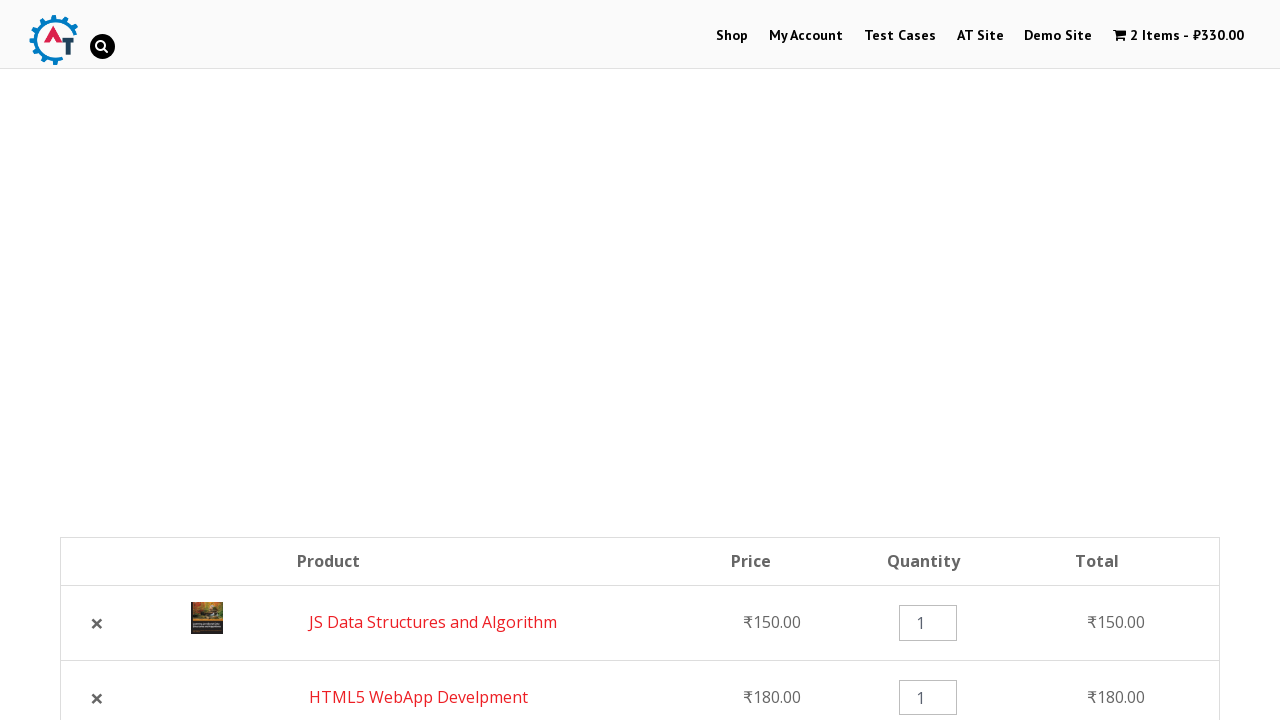

Waited 2 seconds for item to be restored
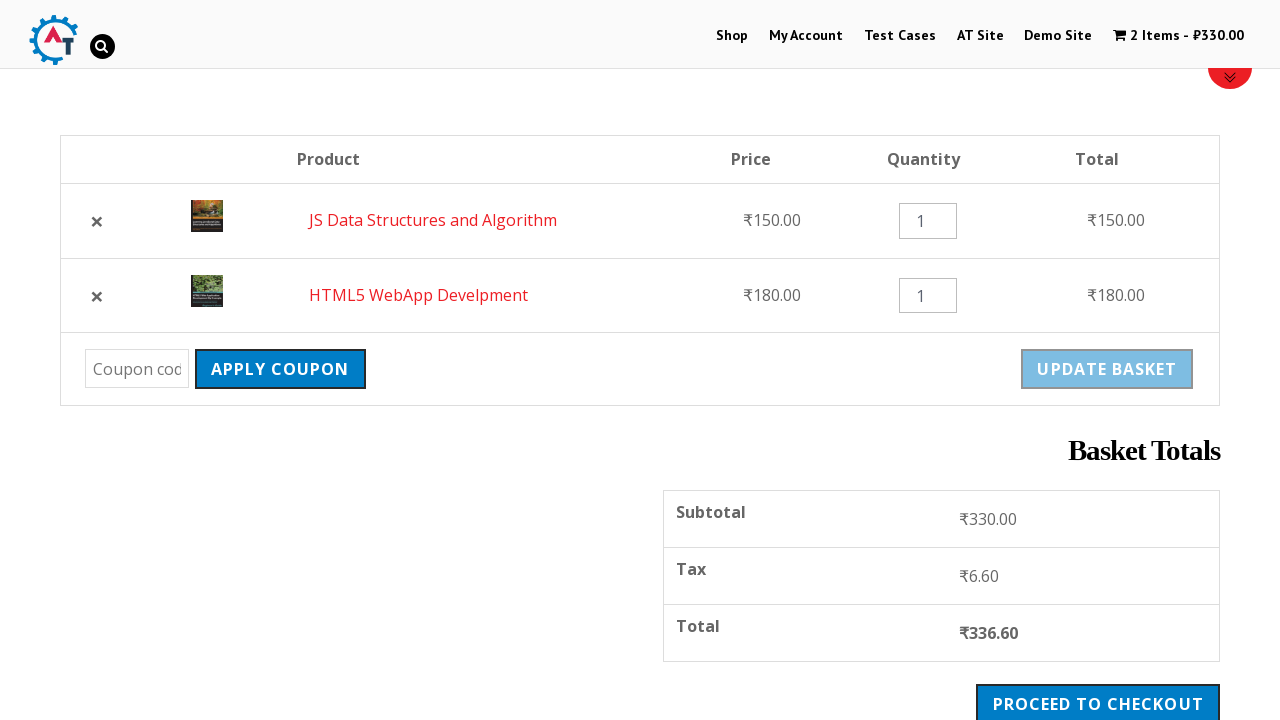

Updated quantity field to 3 for cart item on input[name='cart[045117b0e0a11a242b9765e79cbf113f][qty]']
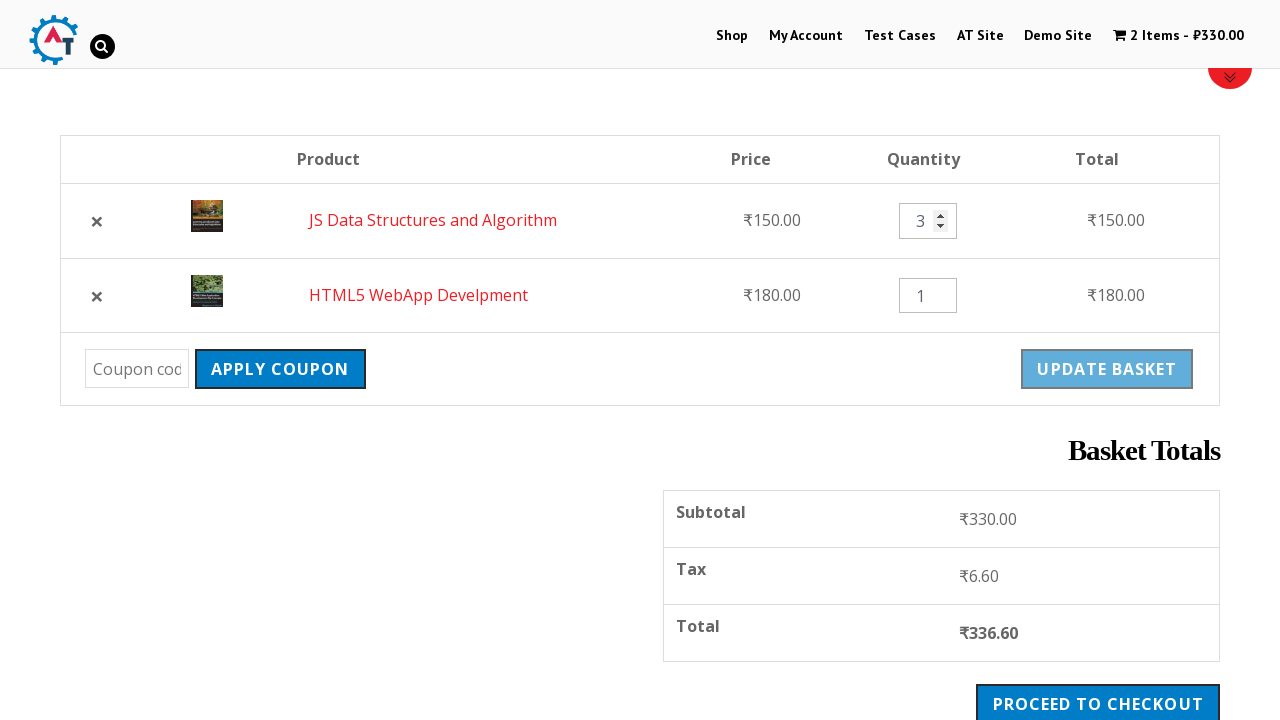

Clicked Update Cart button to apply quantity change at (1107, 369) on [name='update_cart']
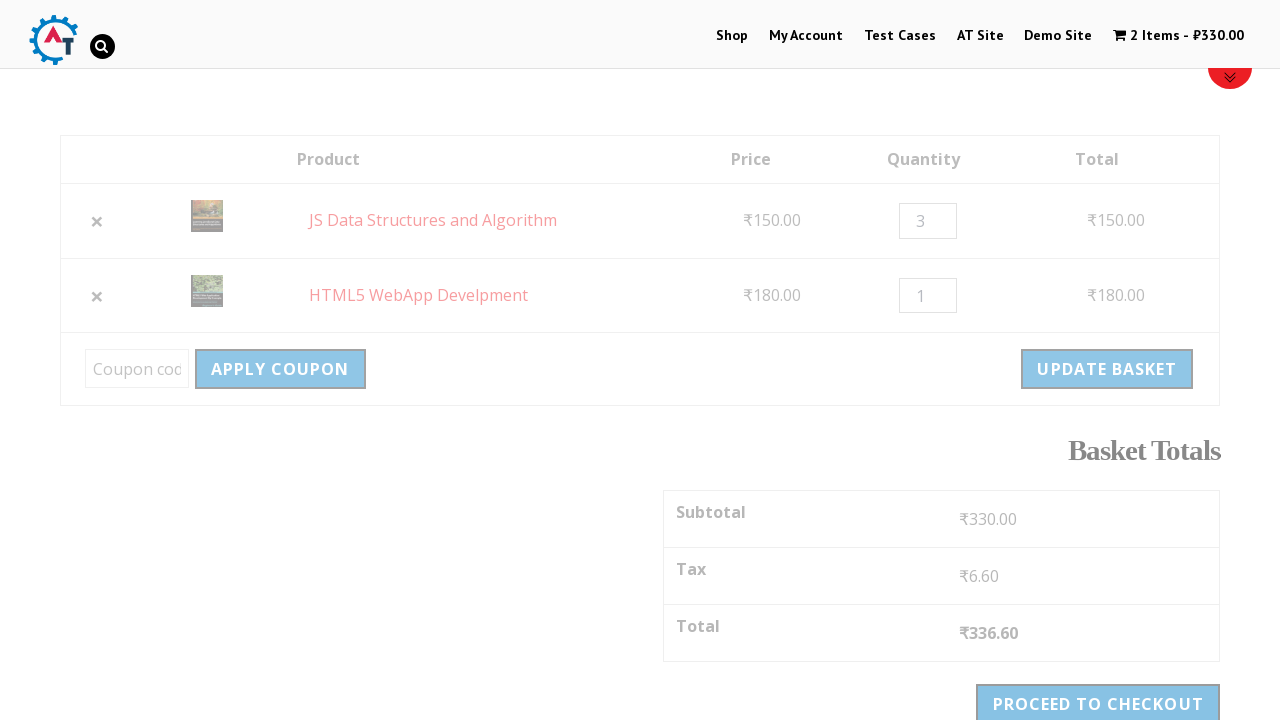

Waited 2 seconds for cart to update with new quantity
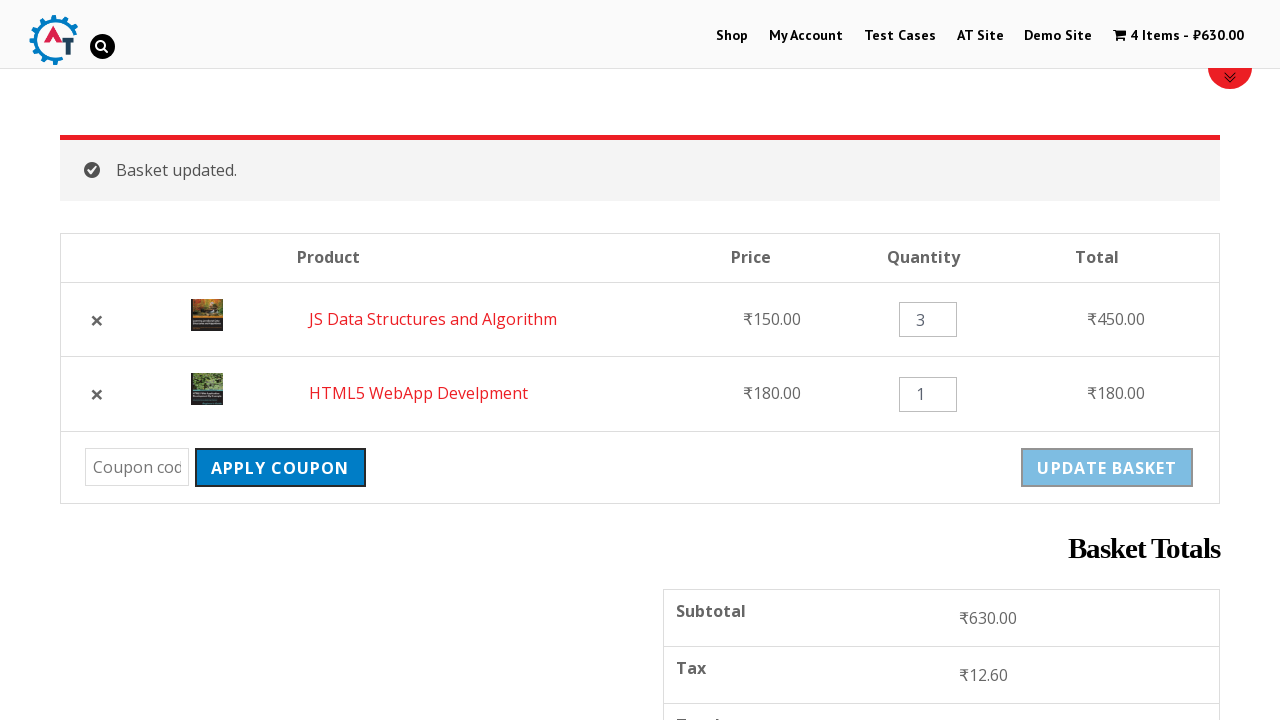

Clicked Apply Coupon button without entering a coupon code at (280, 468) on [name='apply_coupon']
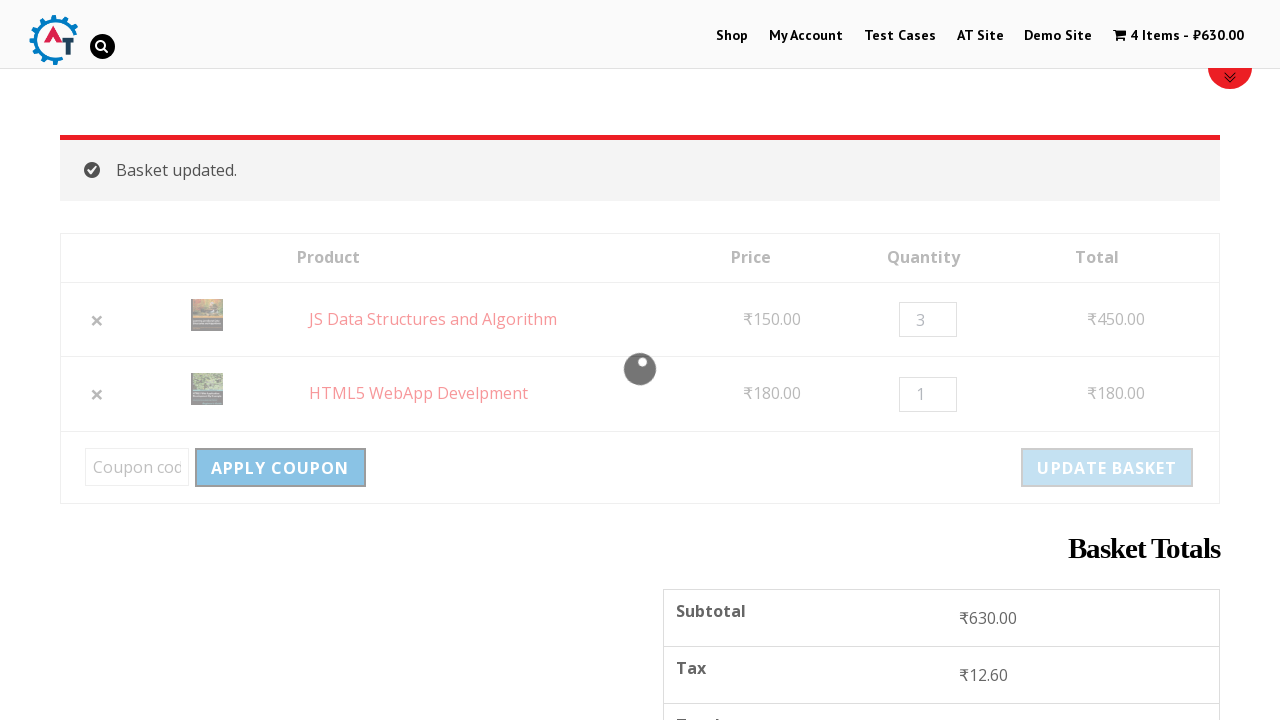

Verified error message appeared for invalid coupon submission
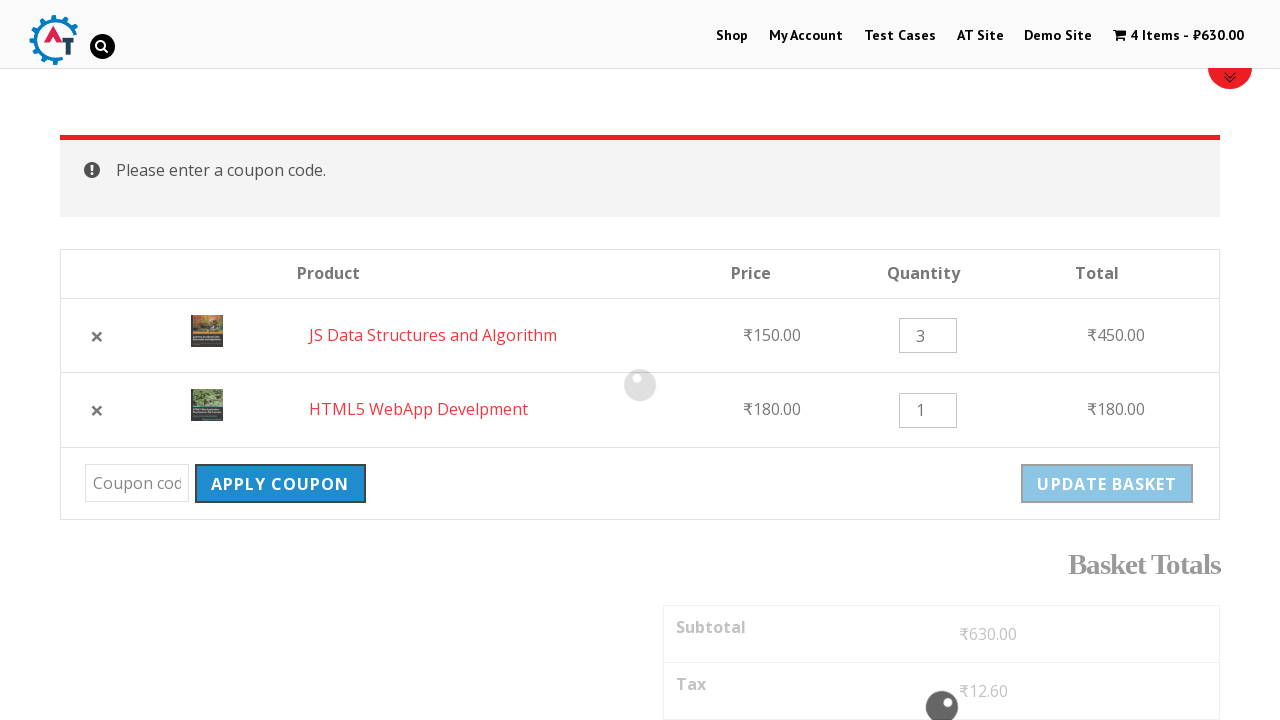

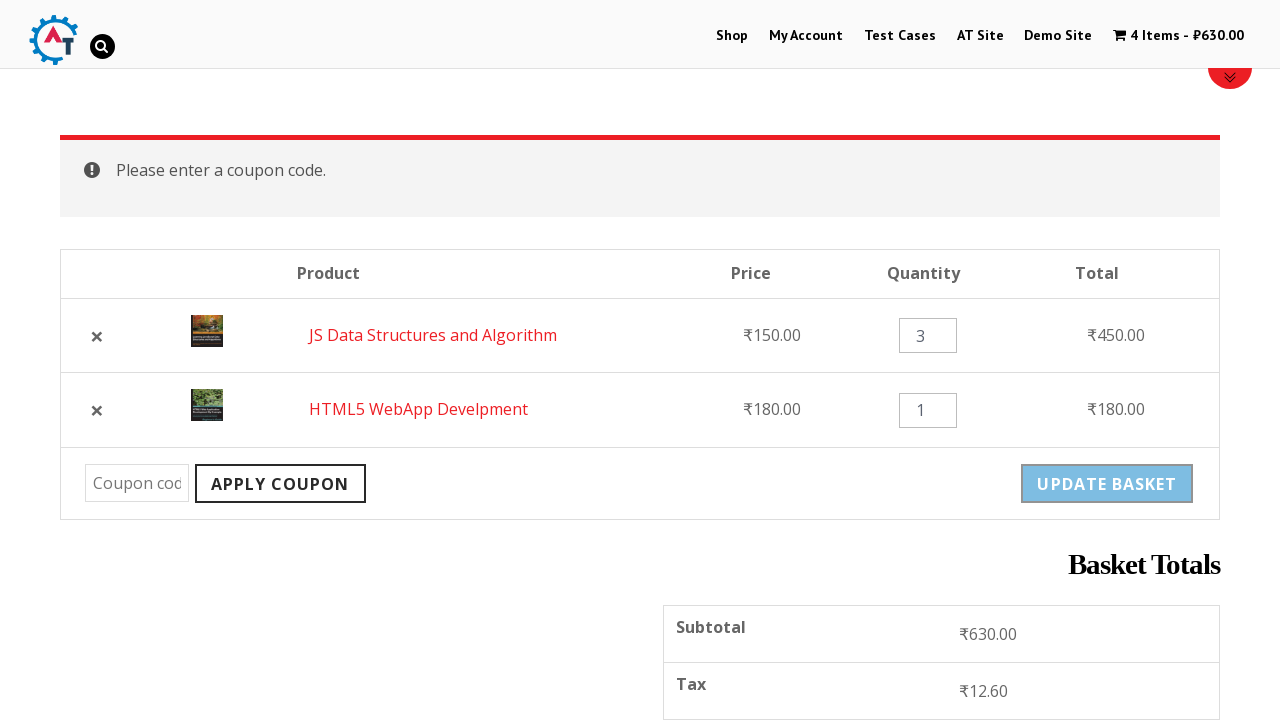